Tests JavaScript prompt alert handling by navigating to the textbox alert section, triggering a prompt dialog, entering text, and accepting it

Starting URL: http://demo.automationtesting.in/Alerts.html

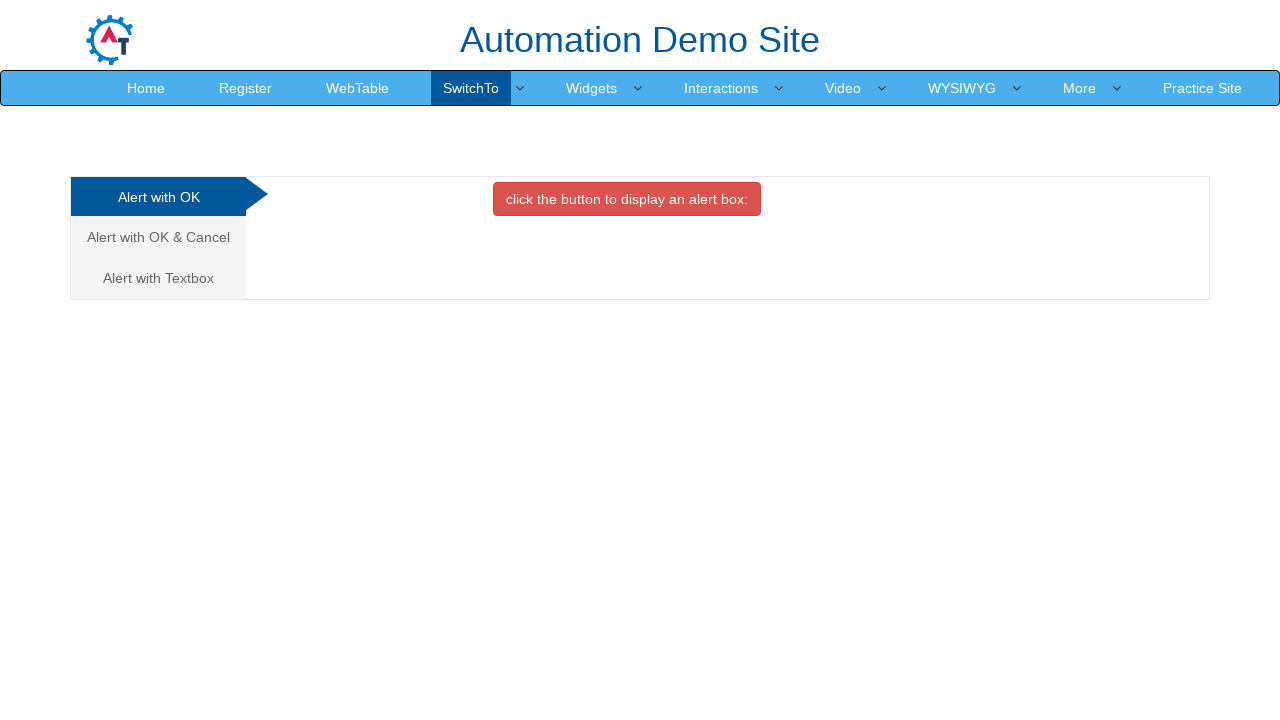

Clicked on the 'Alert with Textbox' tab link at (158, 278) on a[href='#Textbox']
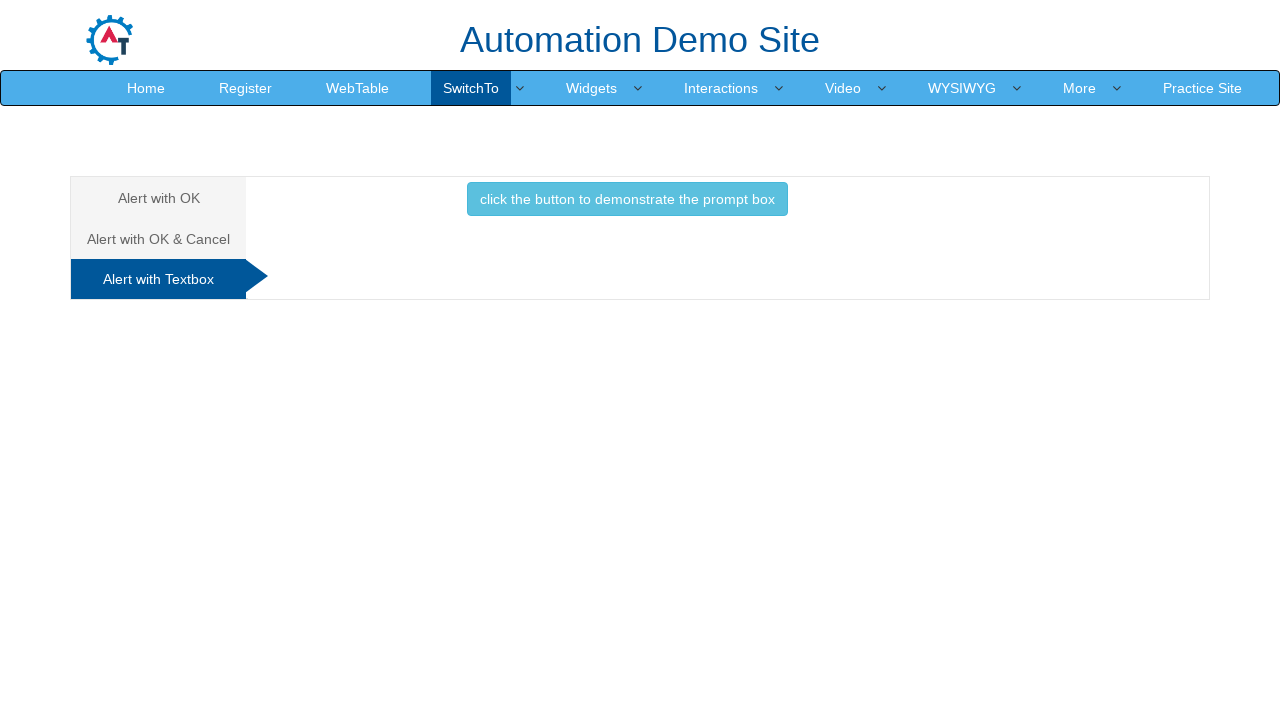

Waited for the textbox alert section to be visible
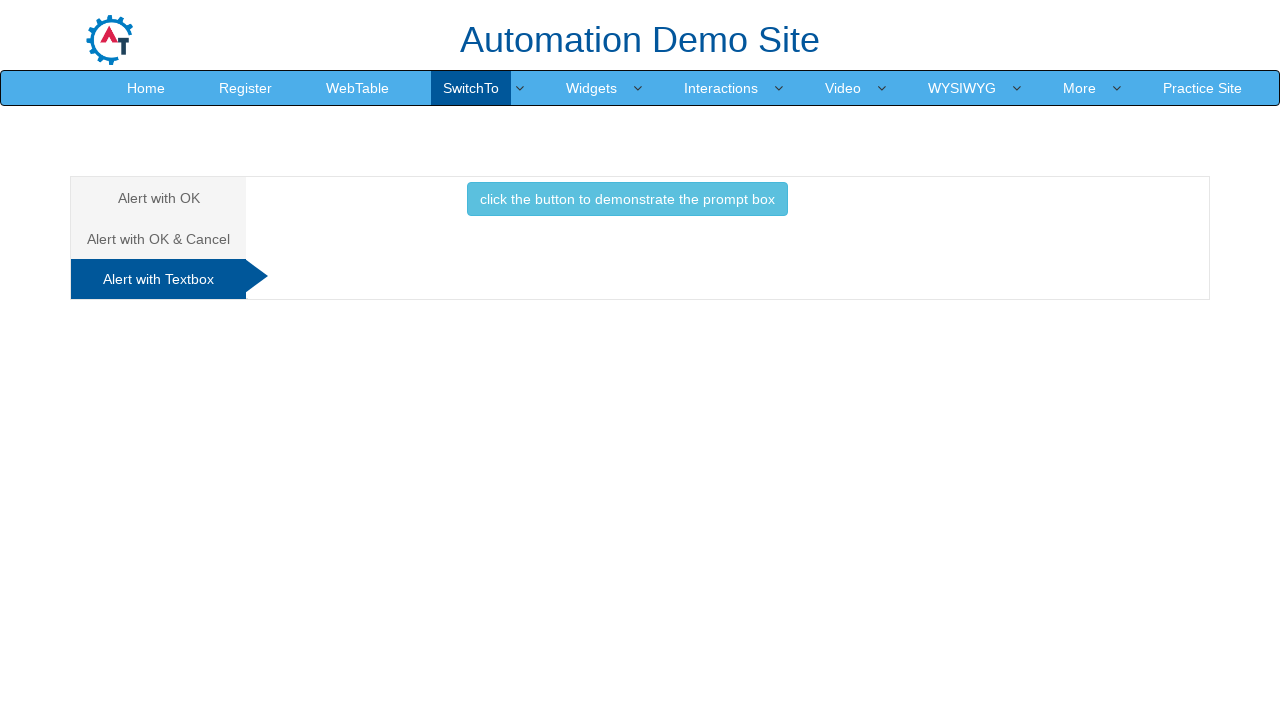

Set up dialog handler to accept prompt with text 'Marcus Johnson'
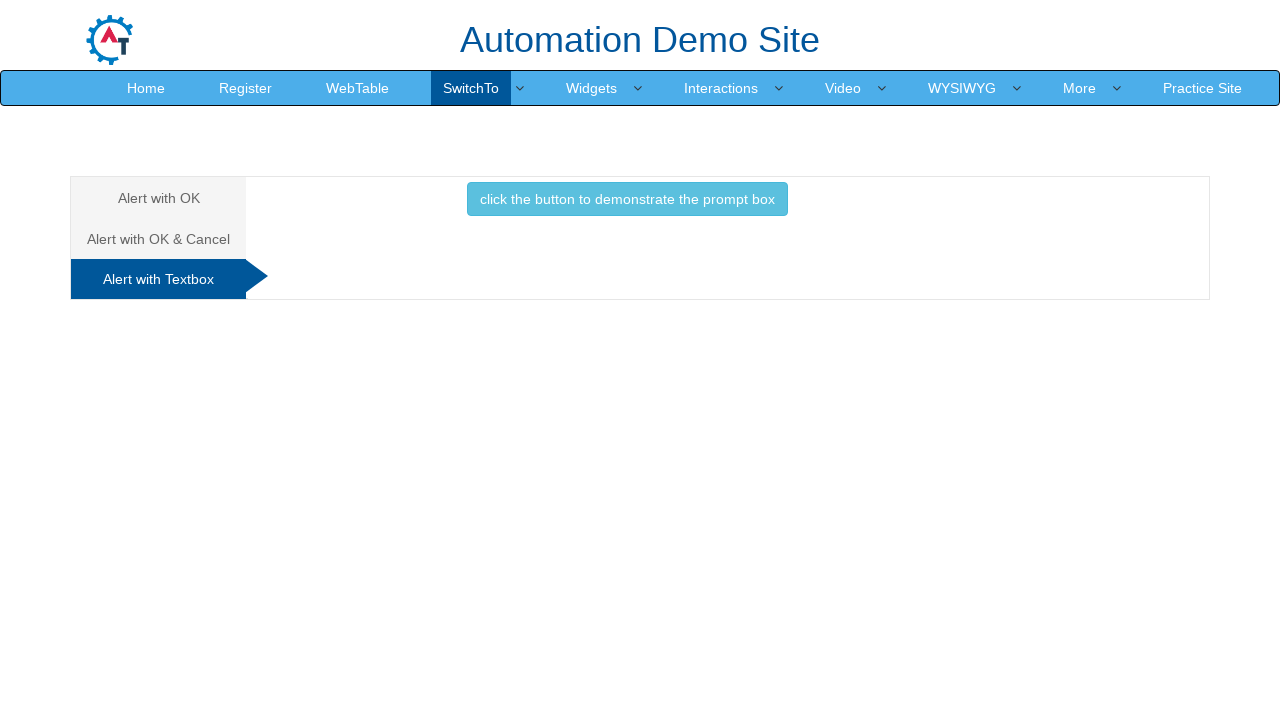

Clicked the prompt box button to trigger the JavaScript alert dialog at (627, 199) on button[onclick*='promptbox']
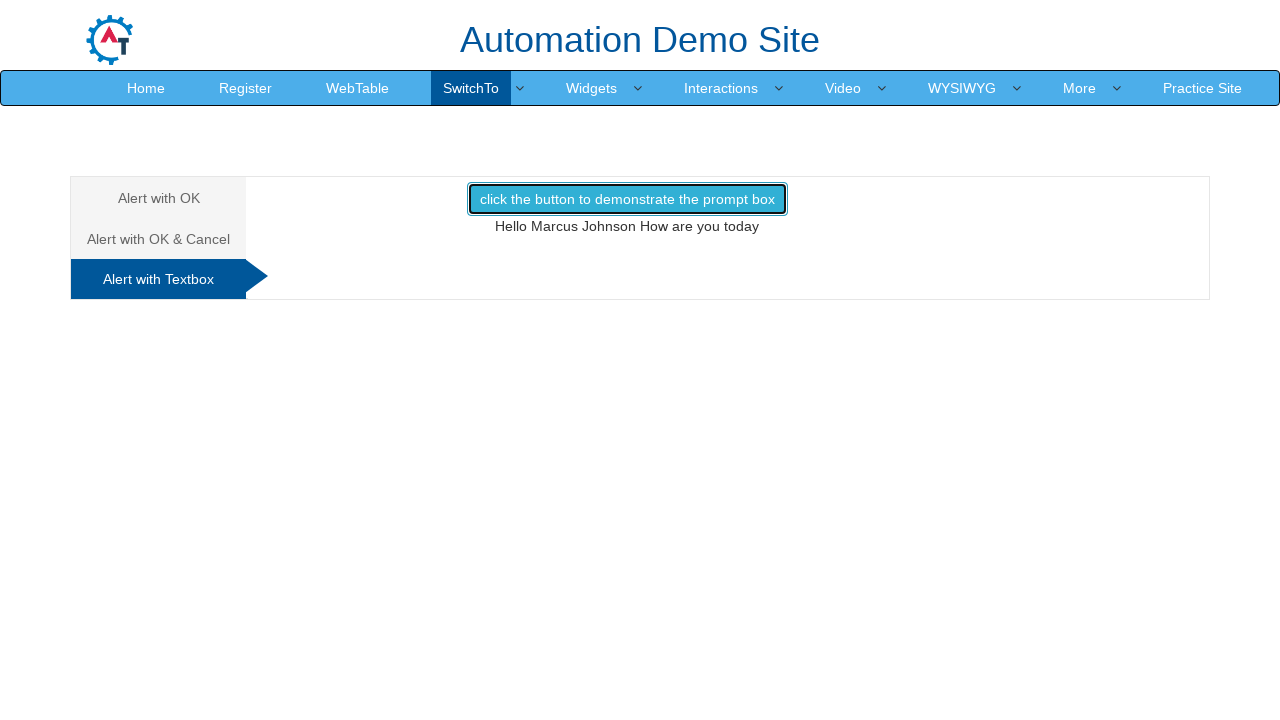

Waited for dialog to be handled and processed
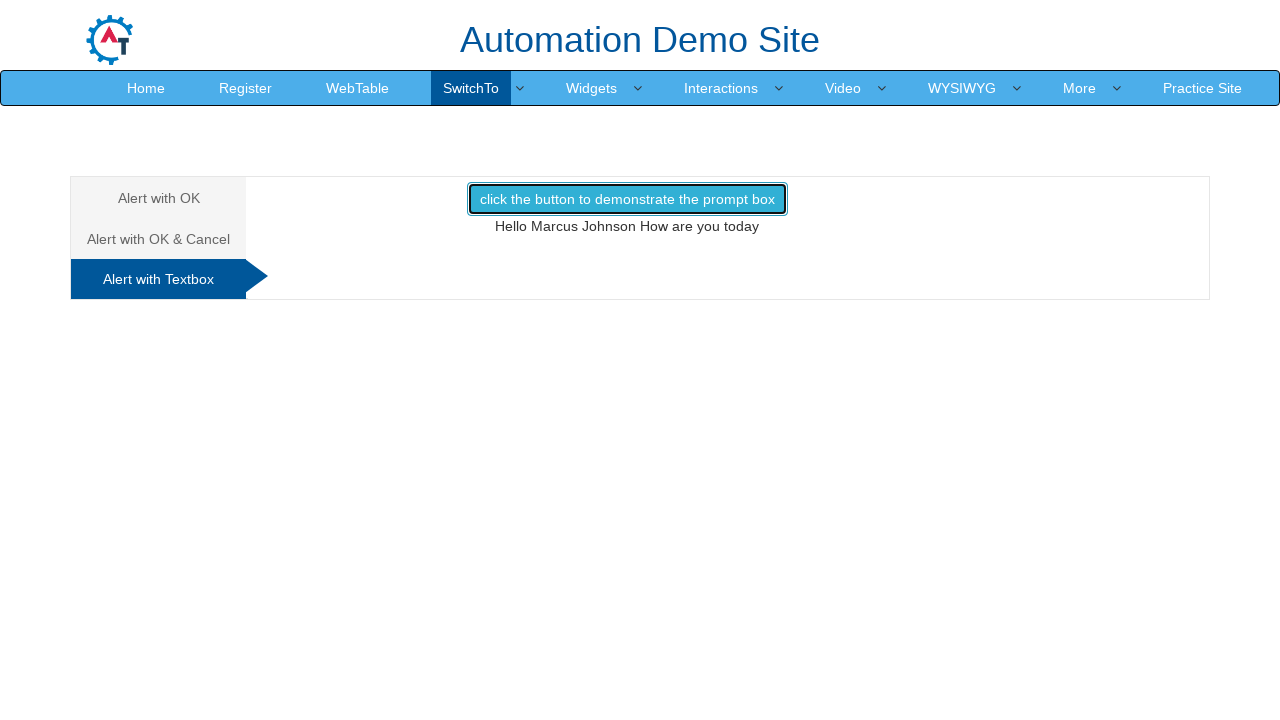

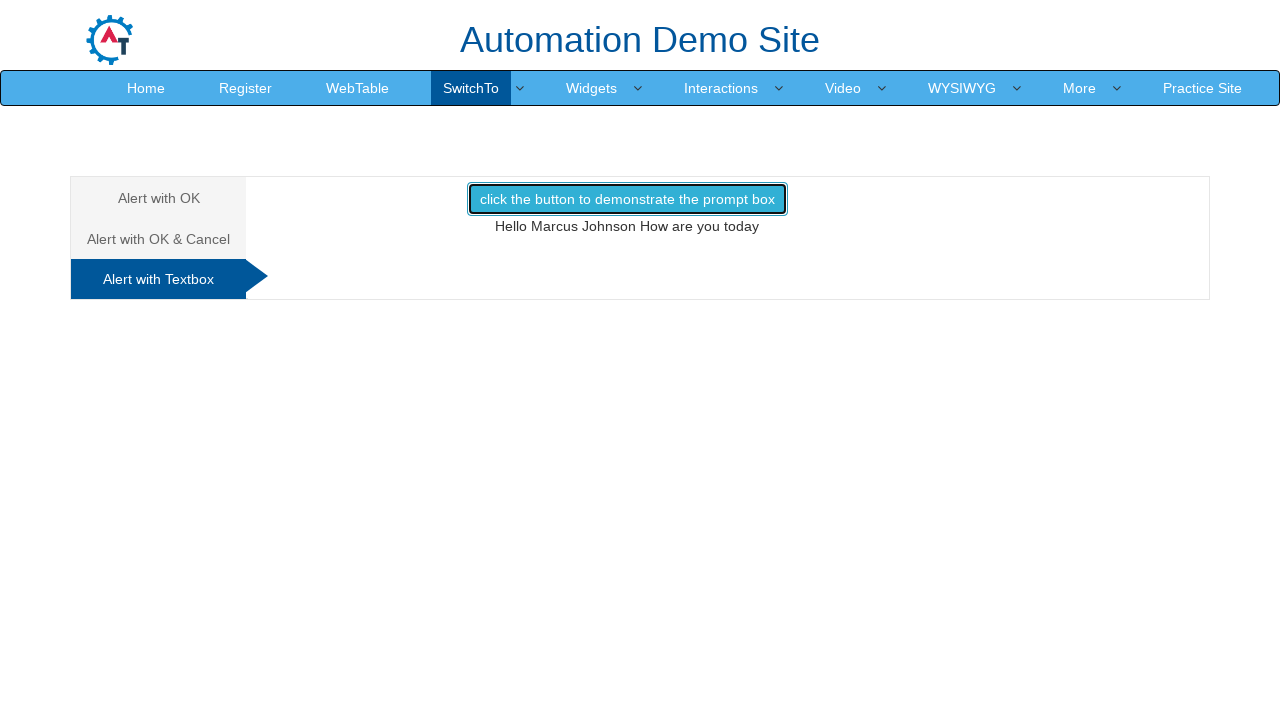